Tests window handling functionality by opening a popup window and switching between parent and child windows

Starting URL: http://omayo.blogspot.com/

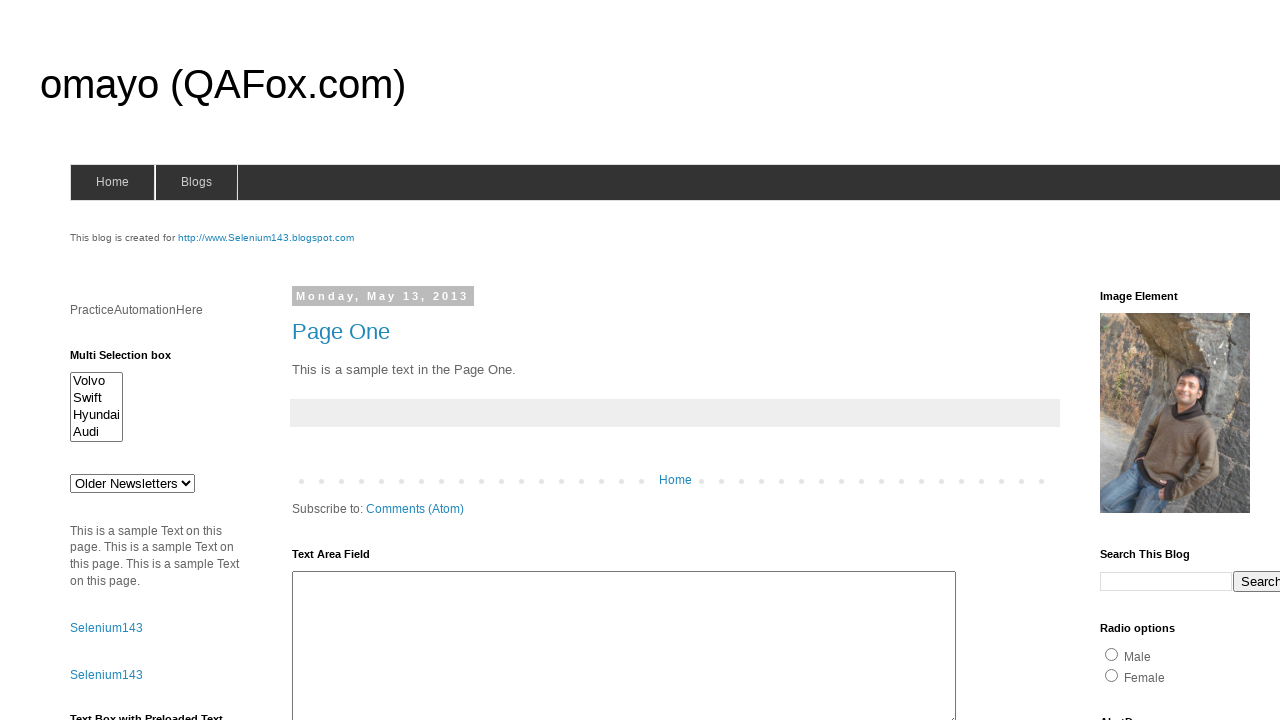

Clicked 'Open a popup window' link at (132, 360) on text=/Open a popup window/i
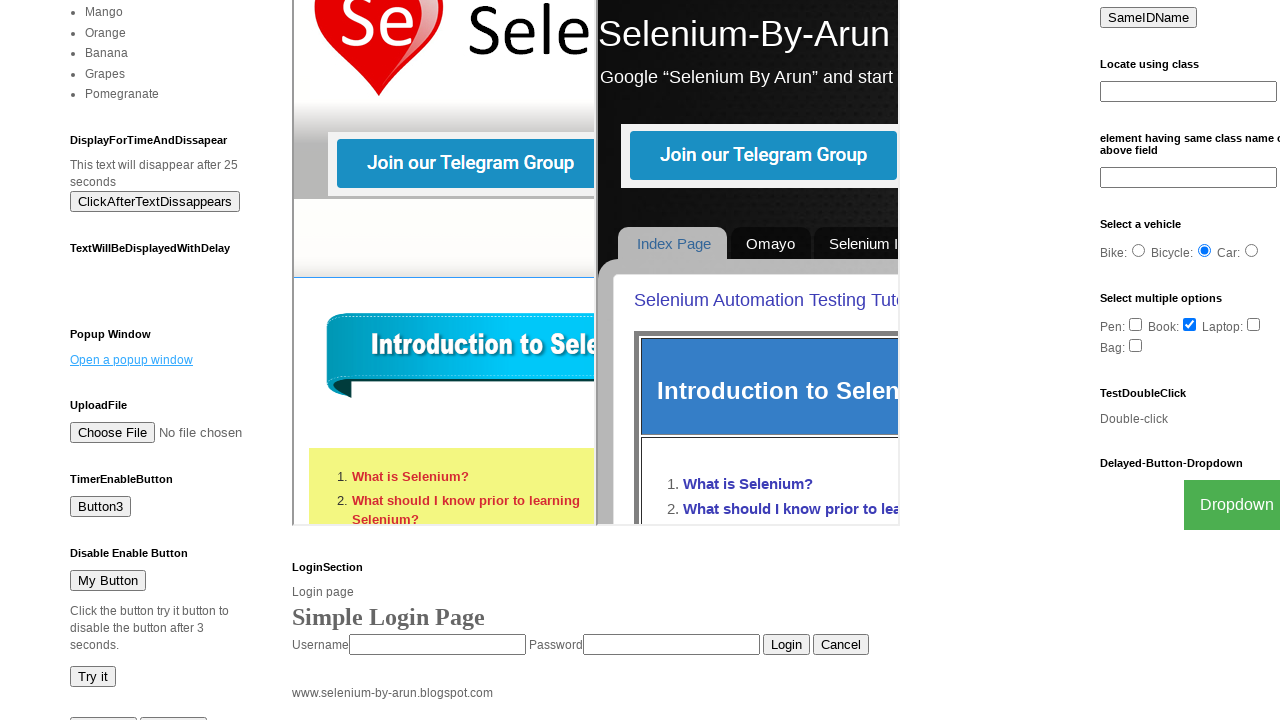

Popup window opened and page object retrieved
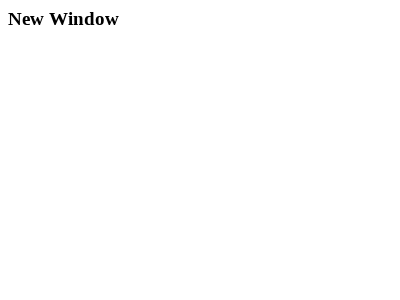

Popup window finished loading
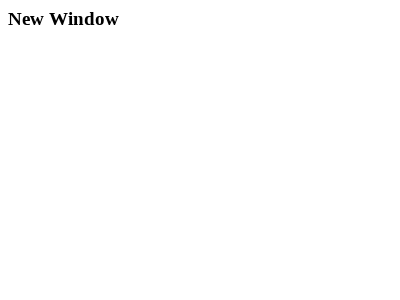

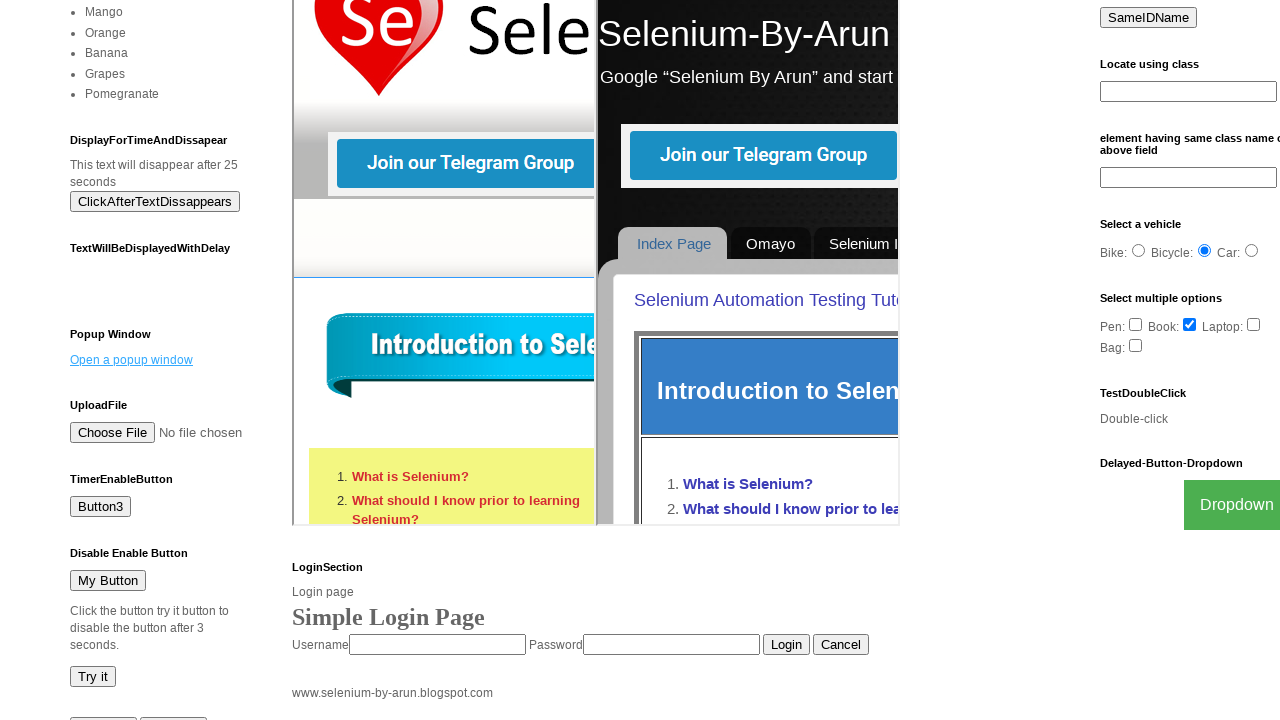